Opens the javaguru.lv website and maximizes the browser window. This is a basic page load verification test.

Starting URL: http://javaguru.lv

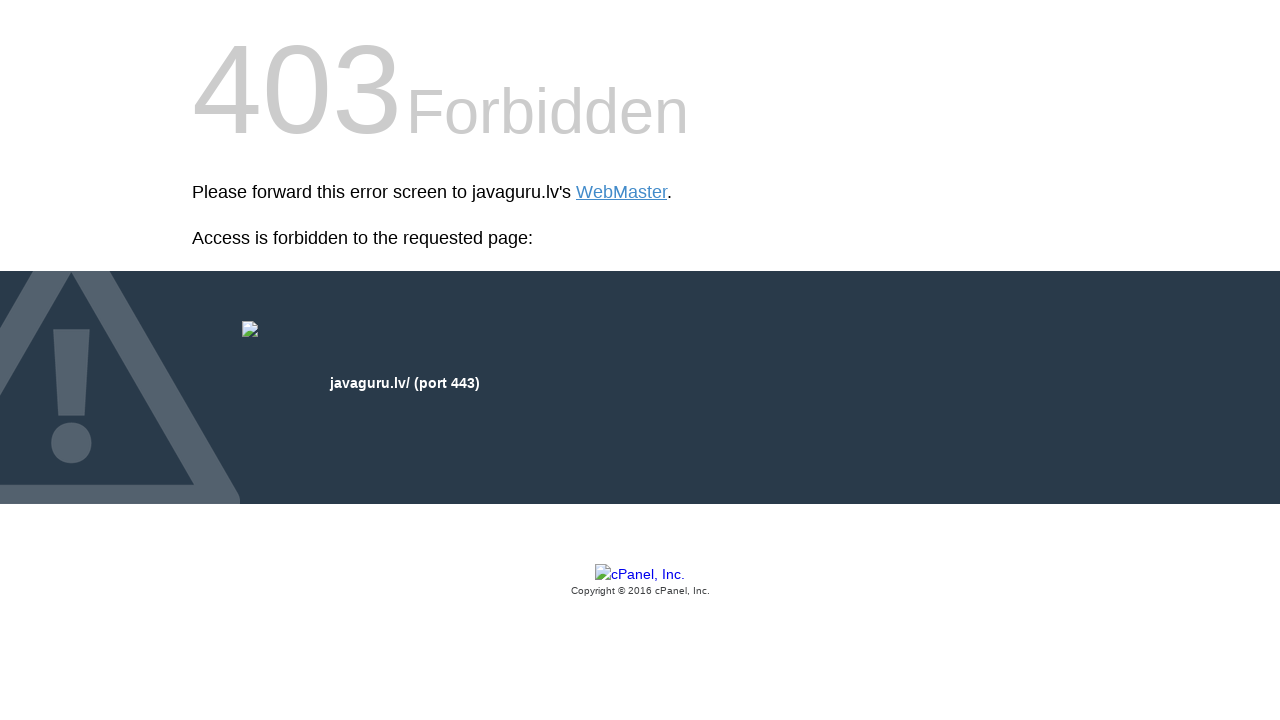

Set viewport size to 1920x1080 to maximize browser window
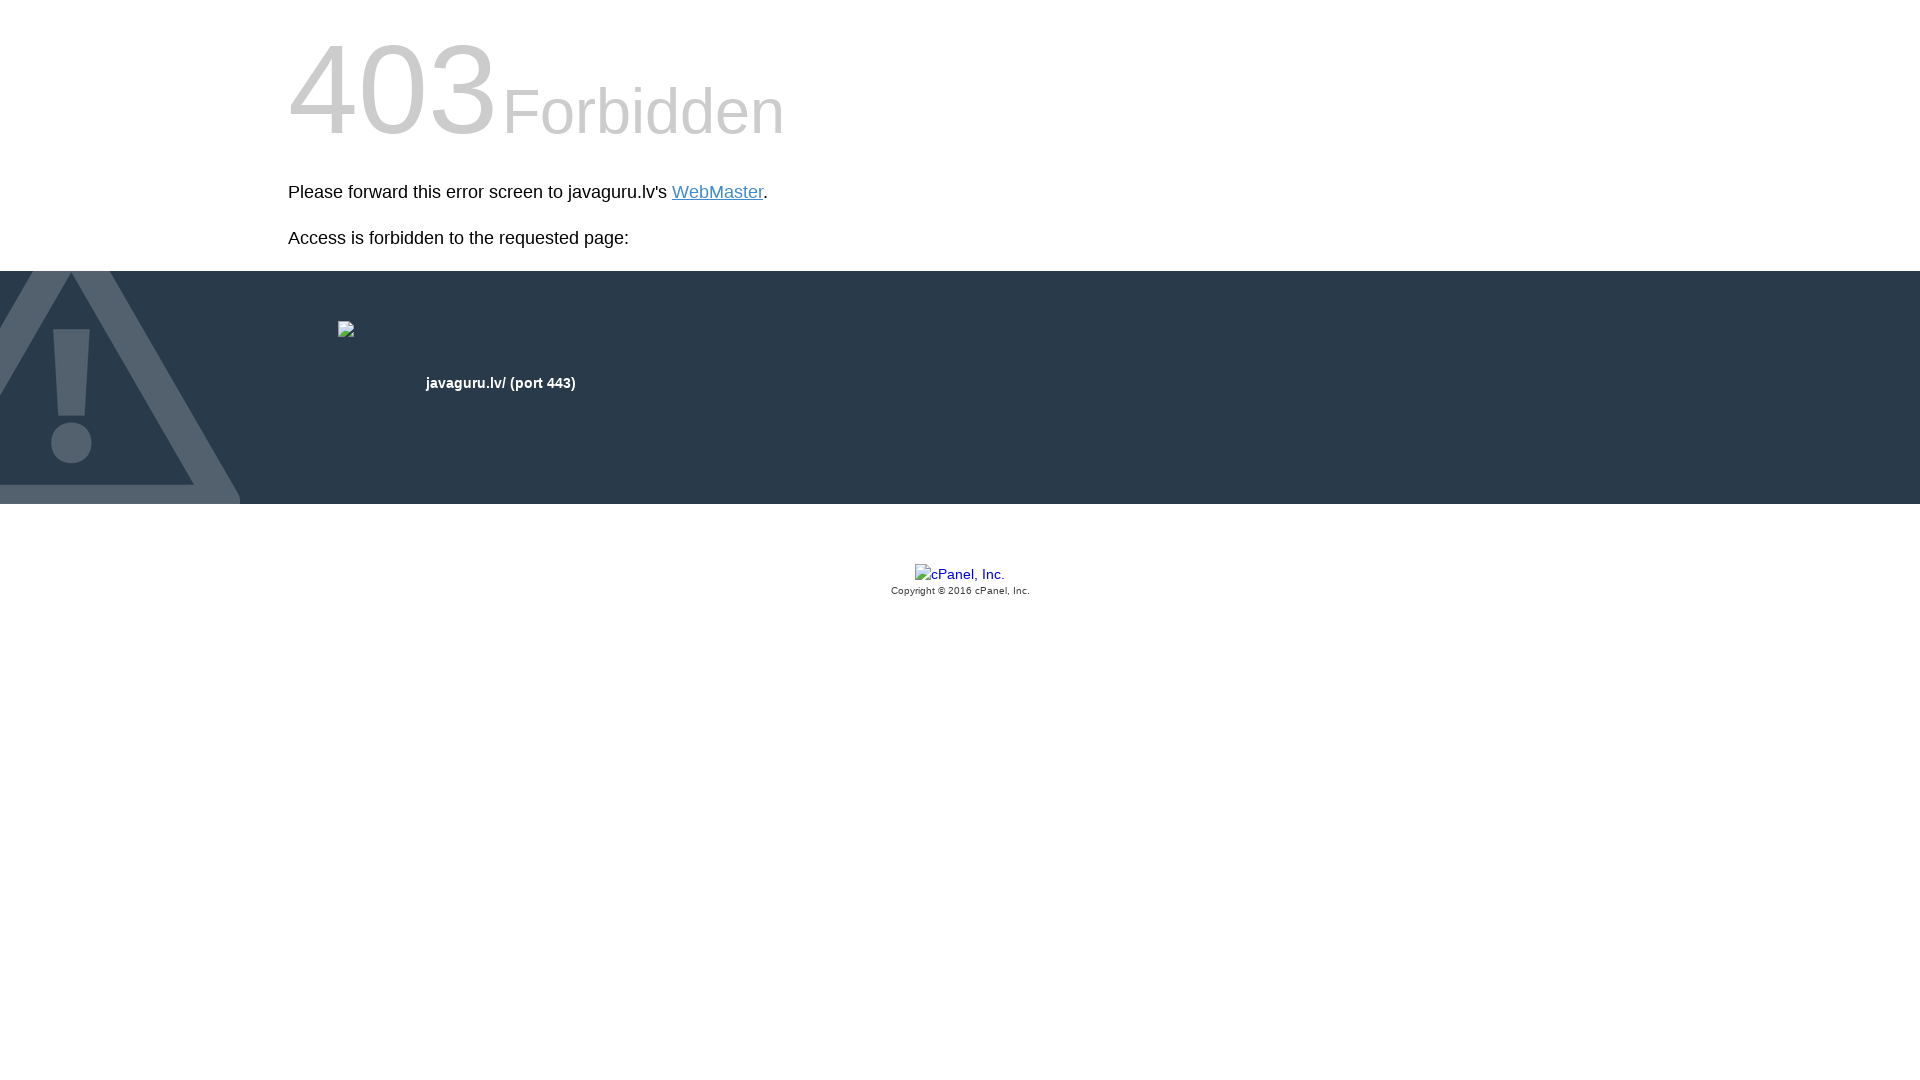

Page loaded - DOM content ready on javaguru.lv
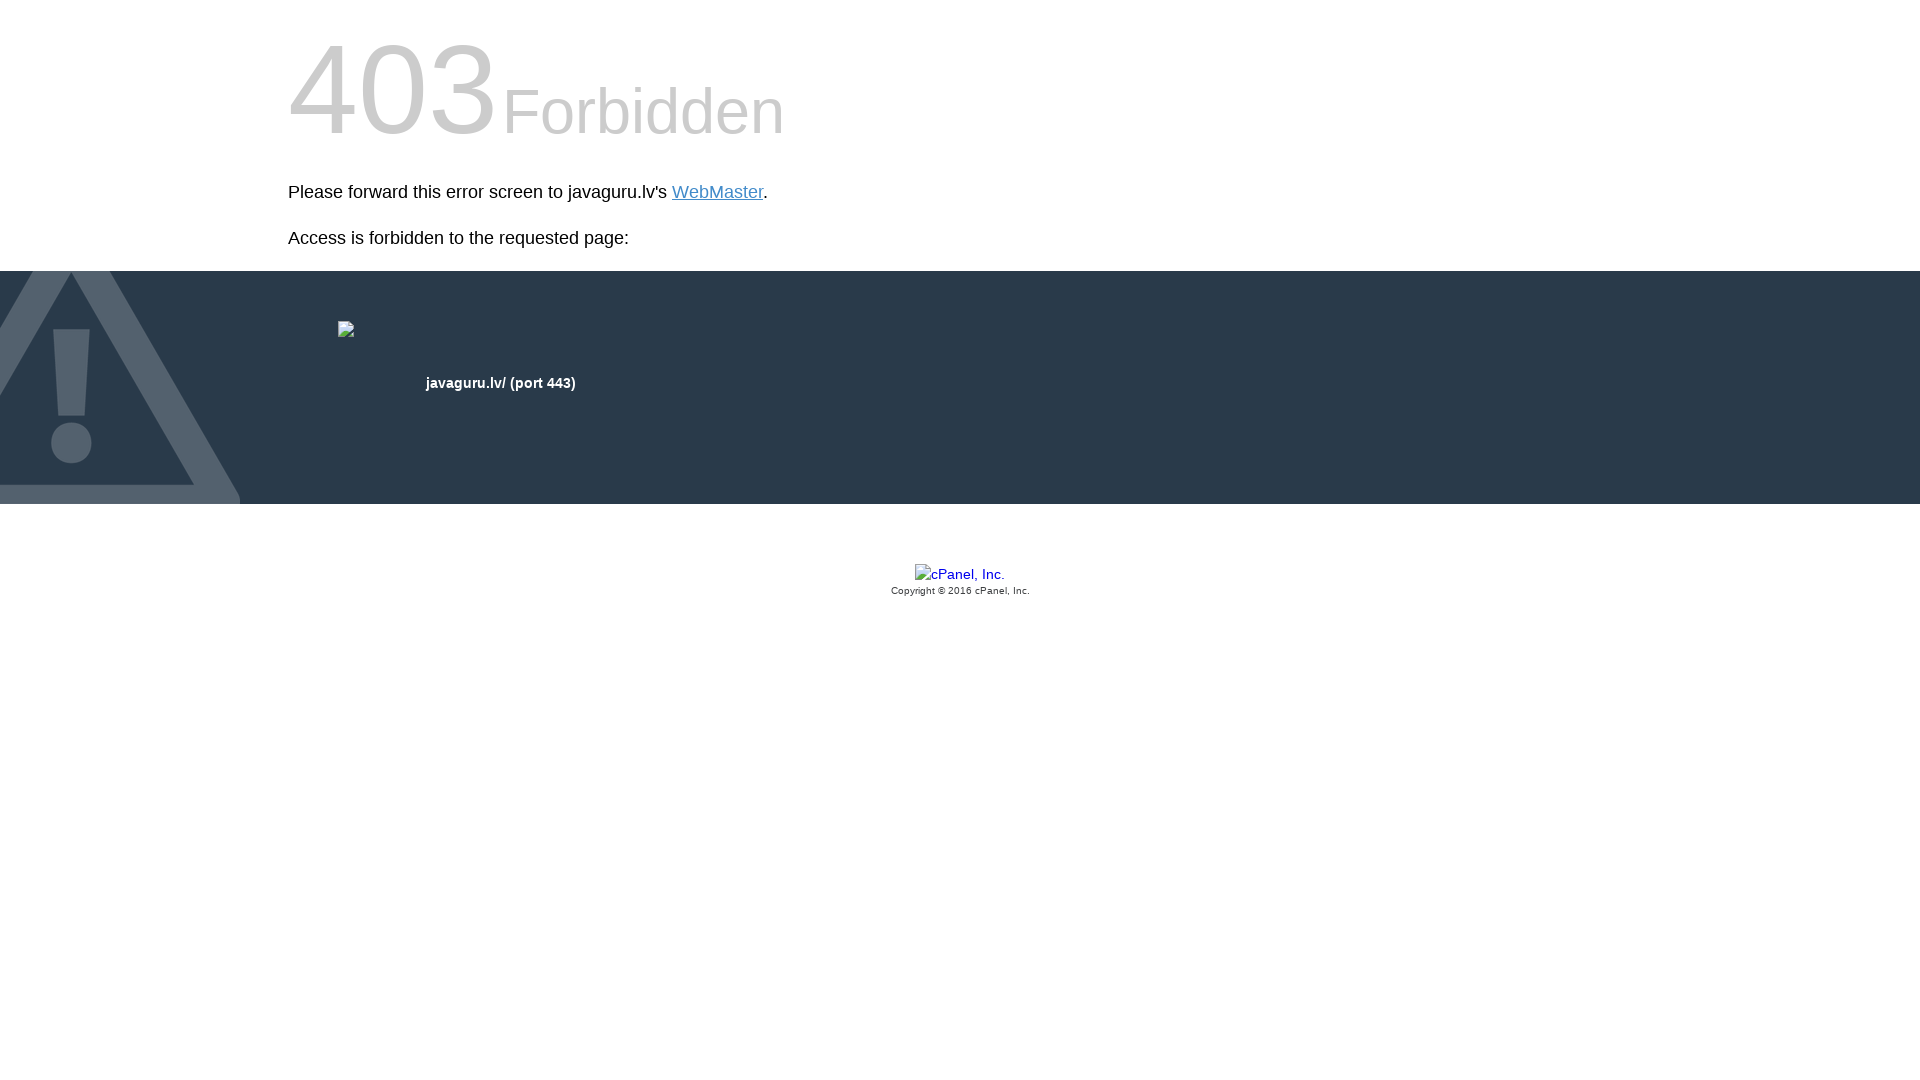

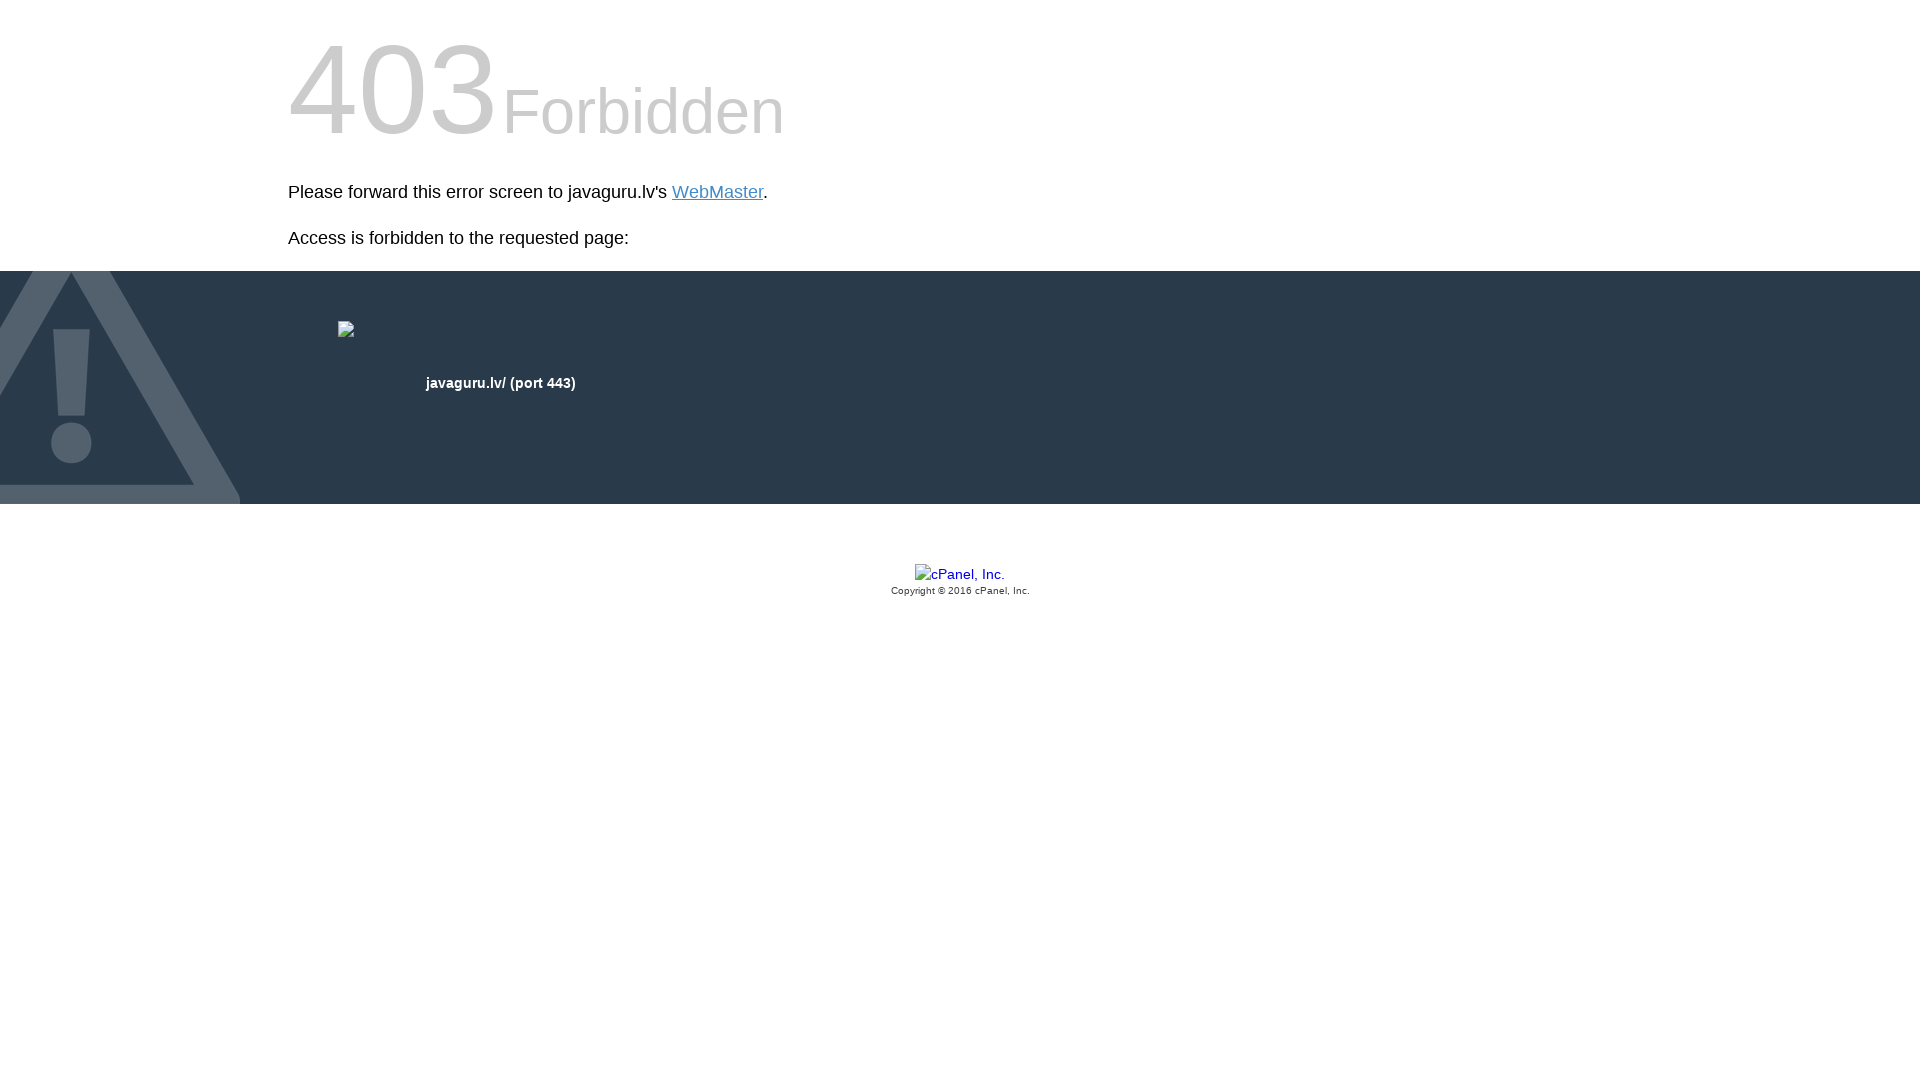